Launches a browser and navigates to the OrangeHRM demo application homepage, maximizing the browser window.

Starting URL: https://opensource-demo.orangehrmlive.com/

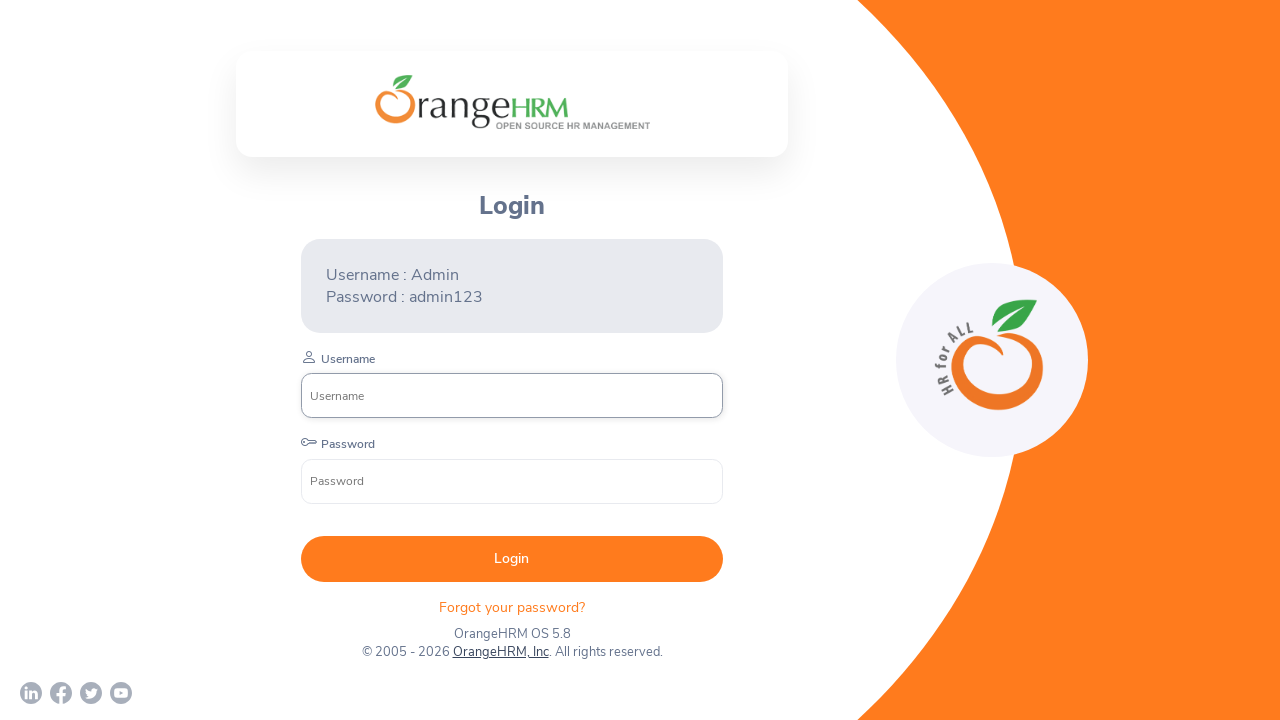

Set browser viewport to 1920x1080
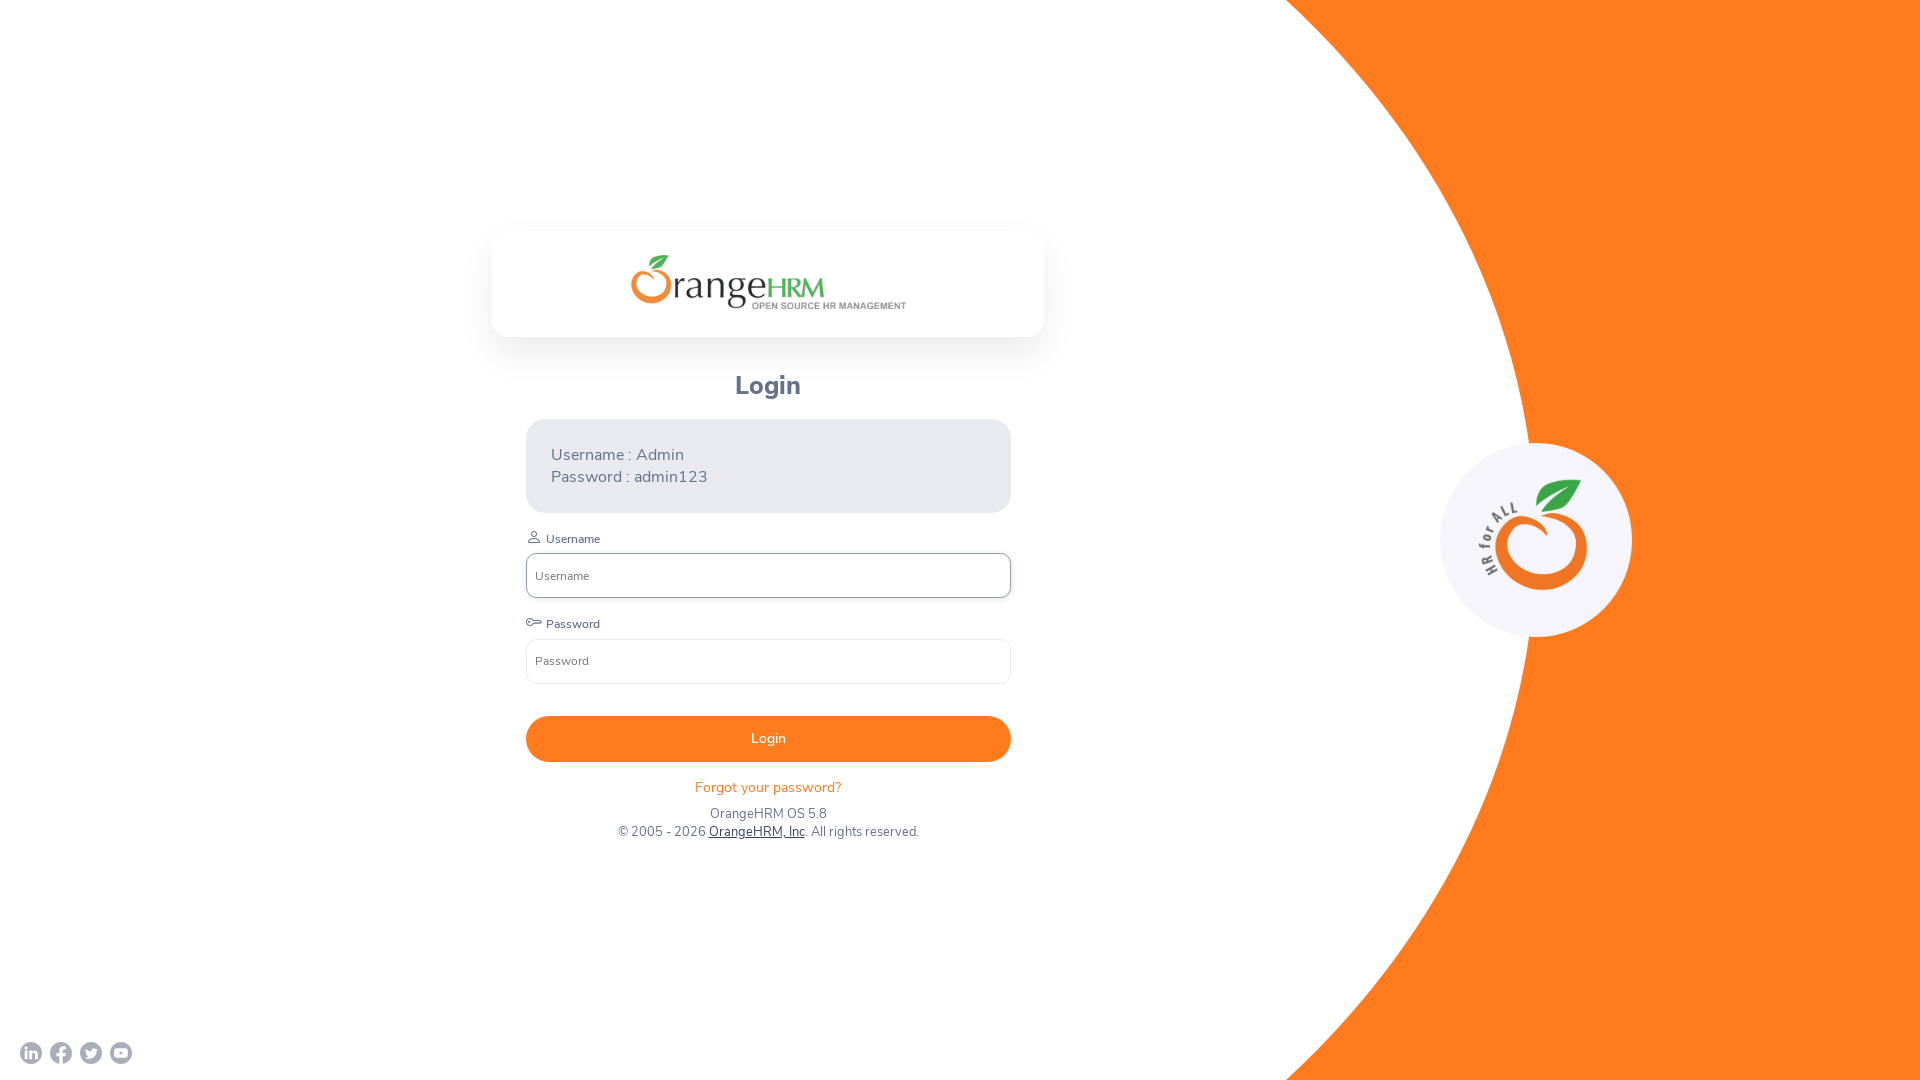

Waited for page to load (domcontentloaded)
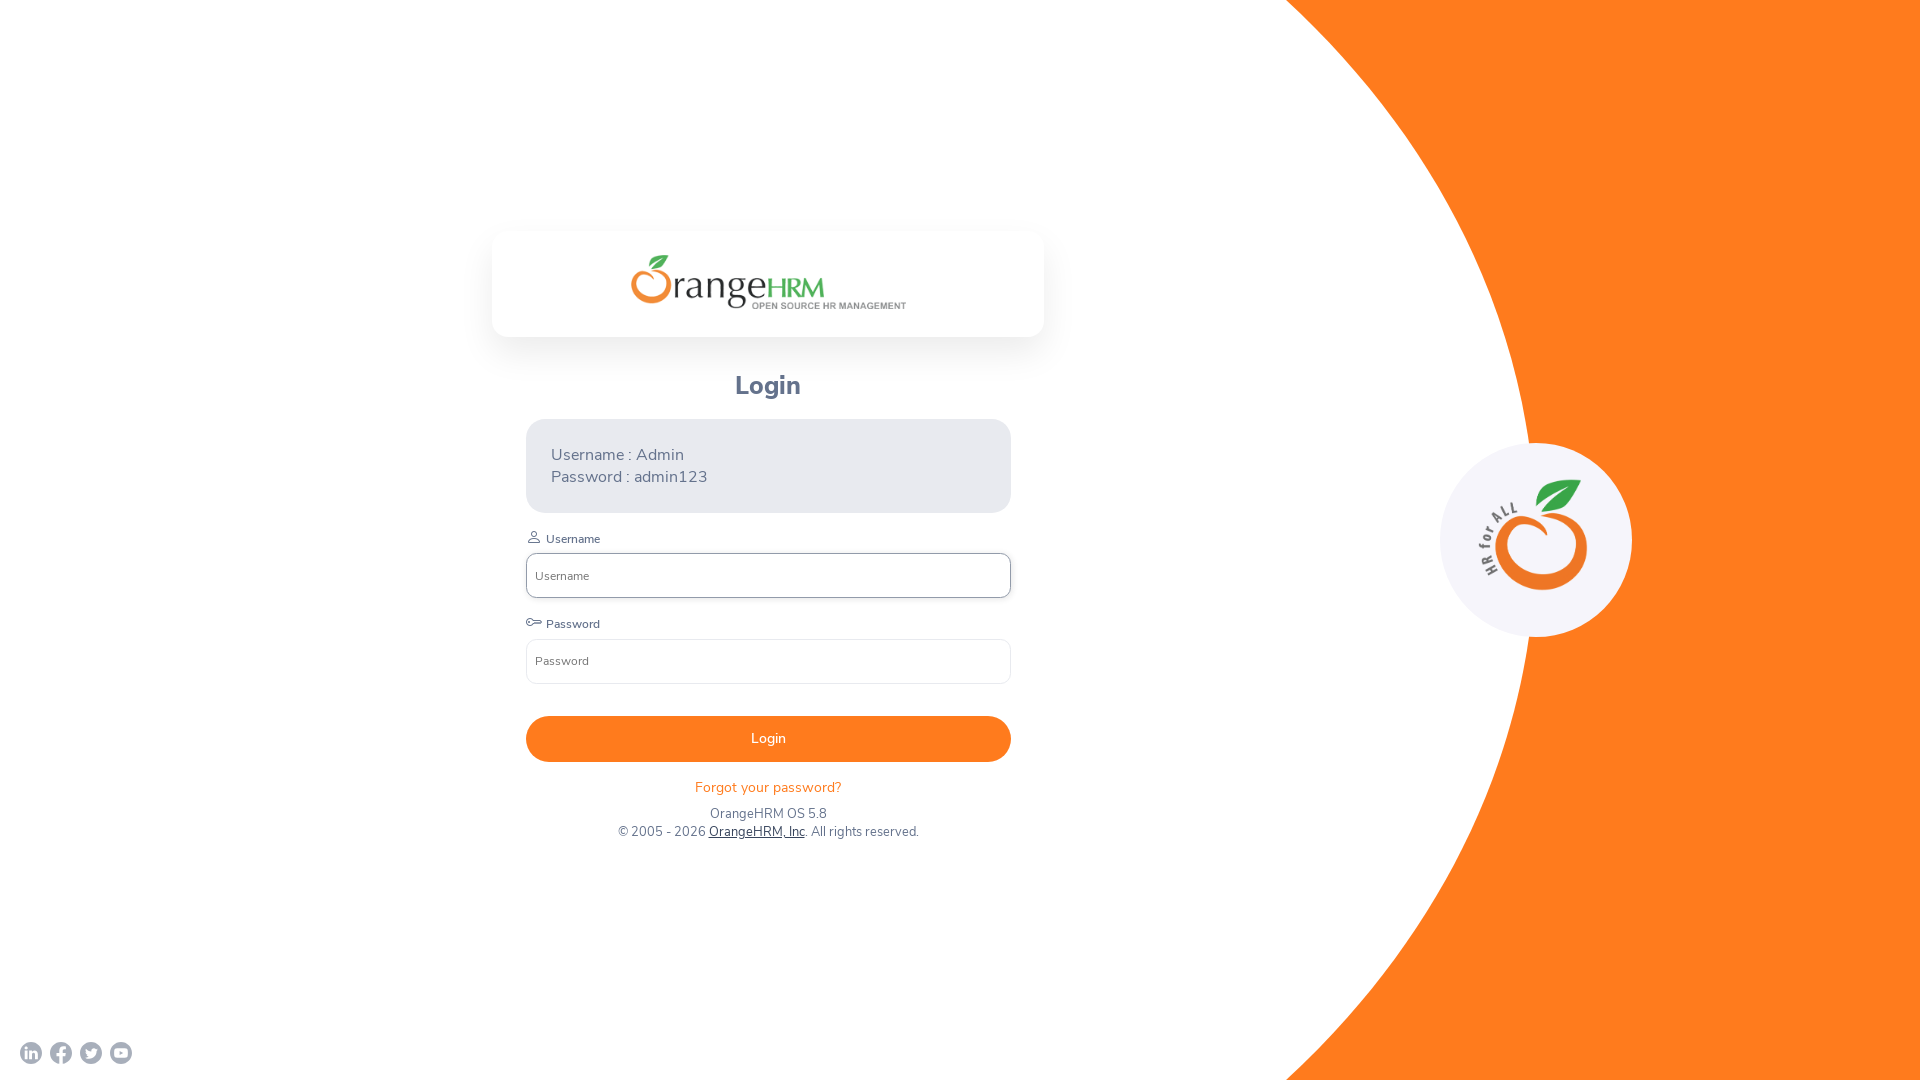

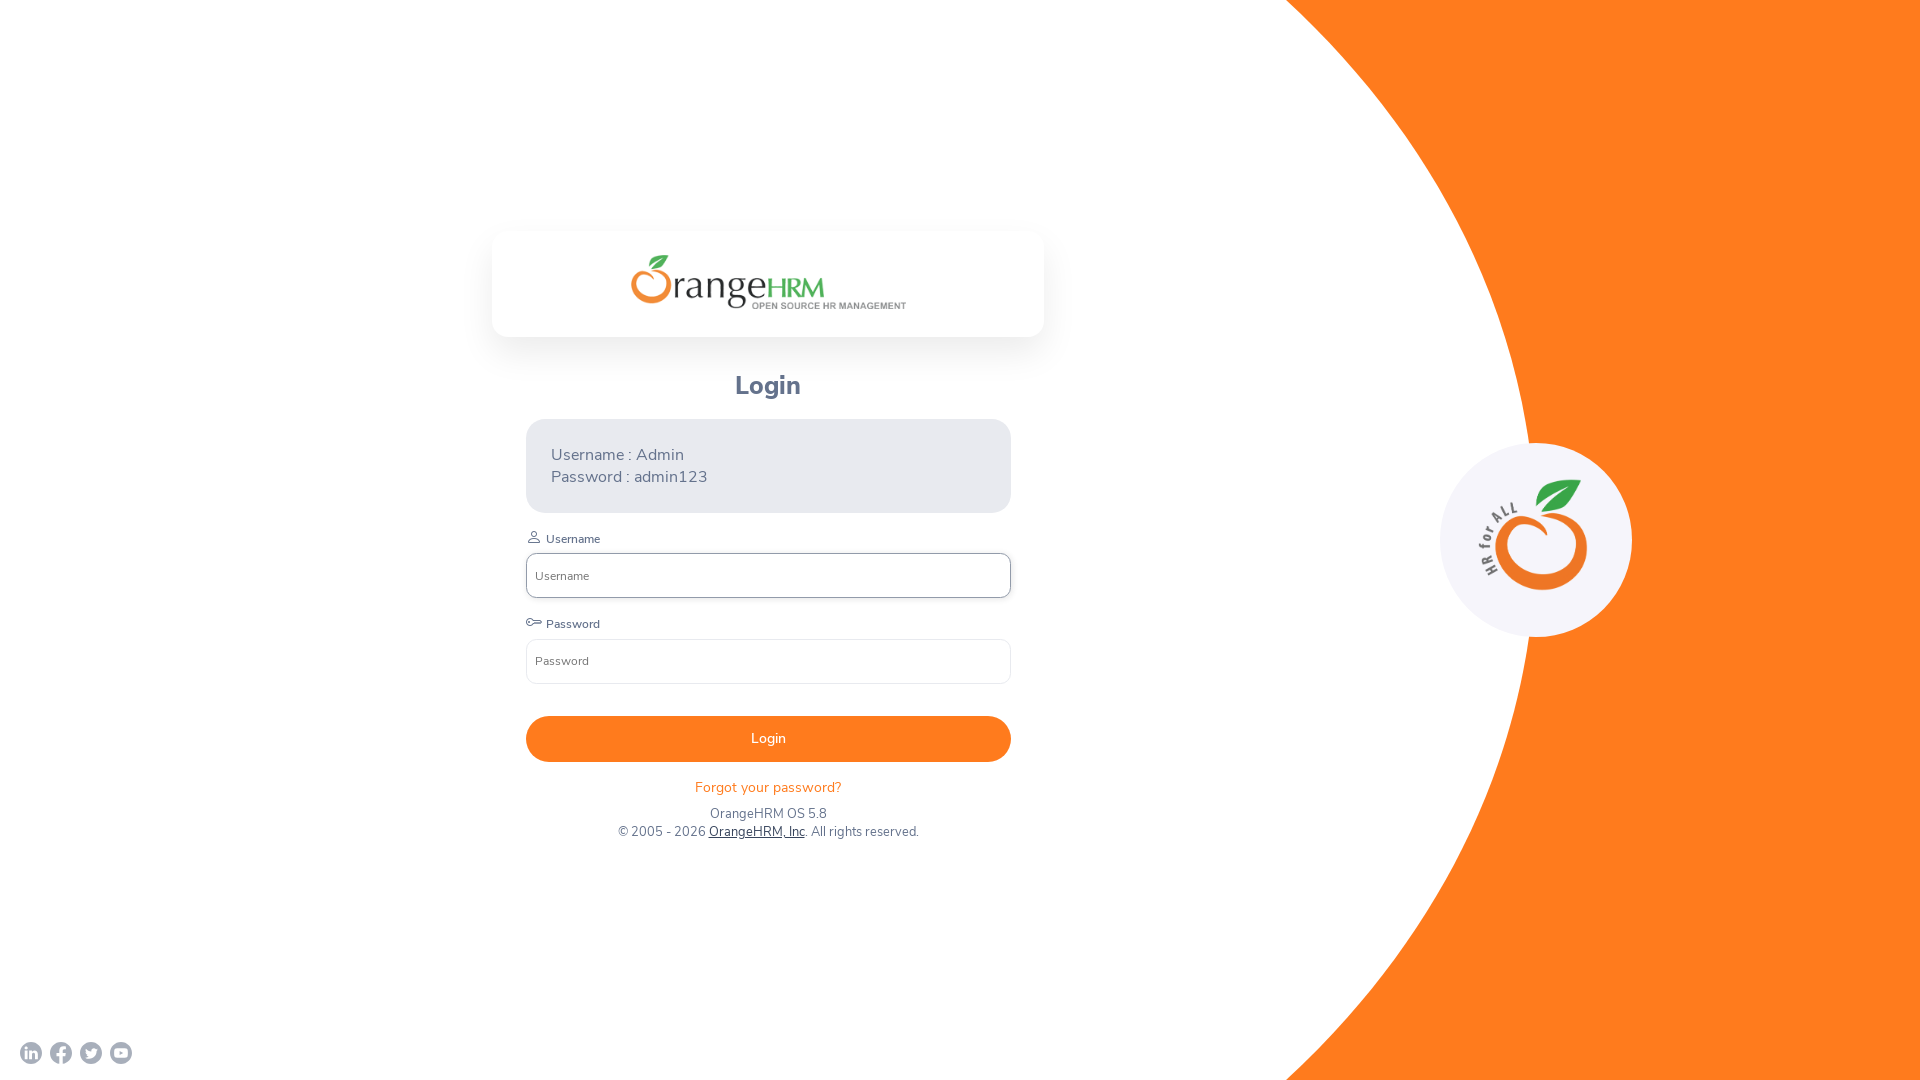